Navigates to IBM X-Force Exchange search, accepts terms and conditions, clicks guest login, closes help popup if present, and waits for the report to load

Starting URL: https://exchange.xforce.ibmcloud.com/search/google.com

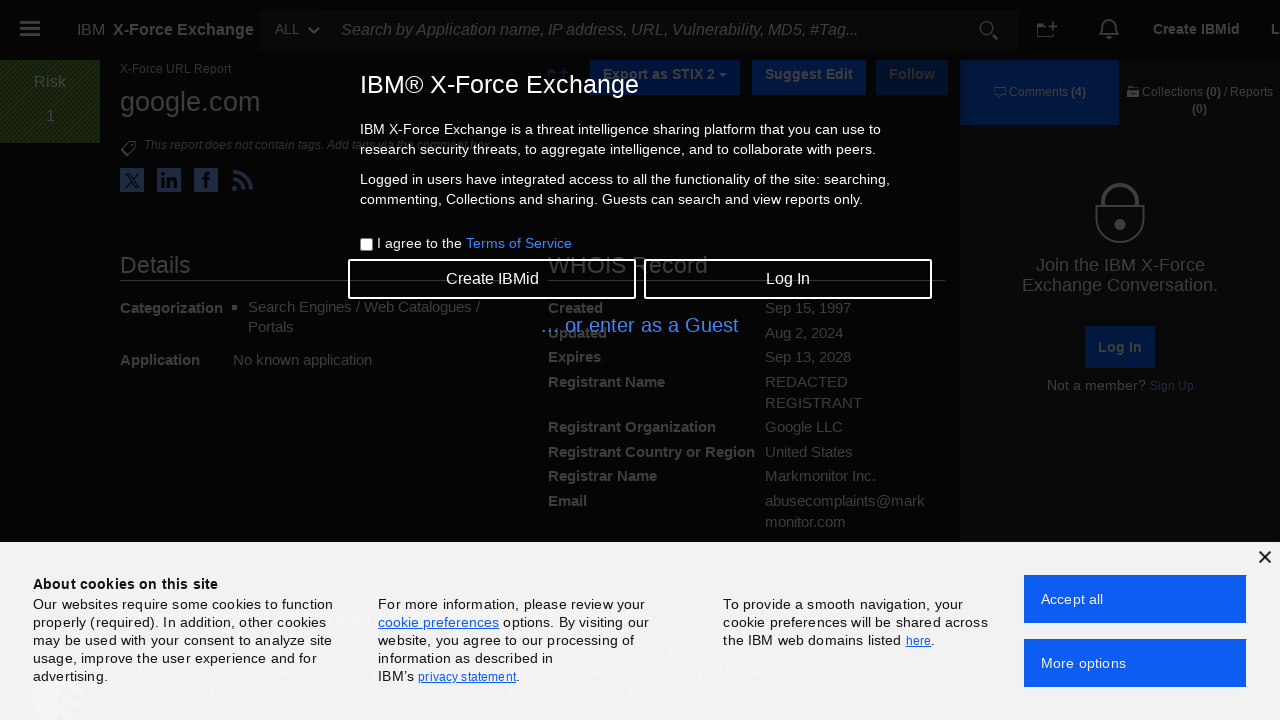

Terms and conditions modal appeared
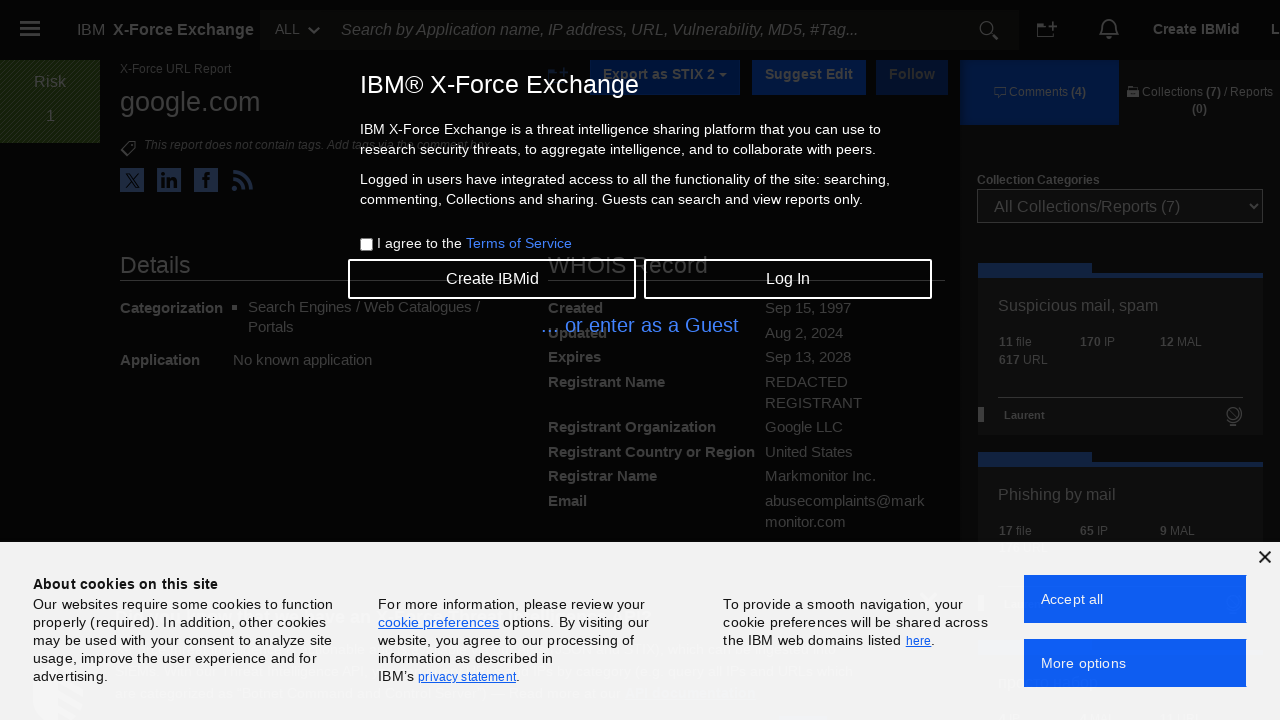

Accepted terms and conditions checkbox at (366, 244) on input[ng-model='termsCheckbox']
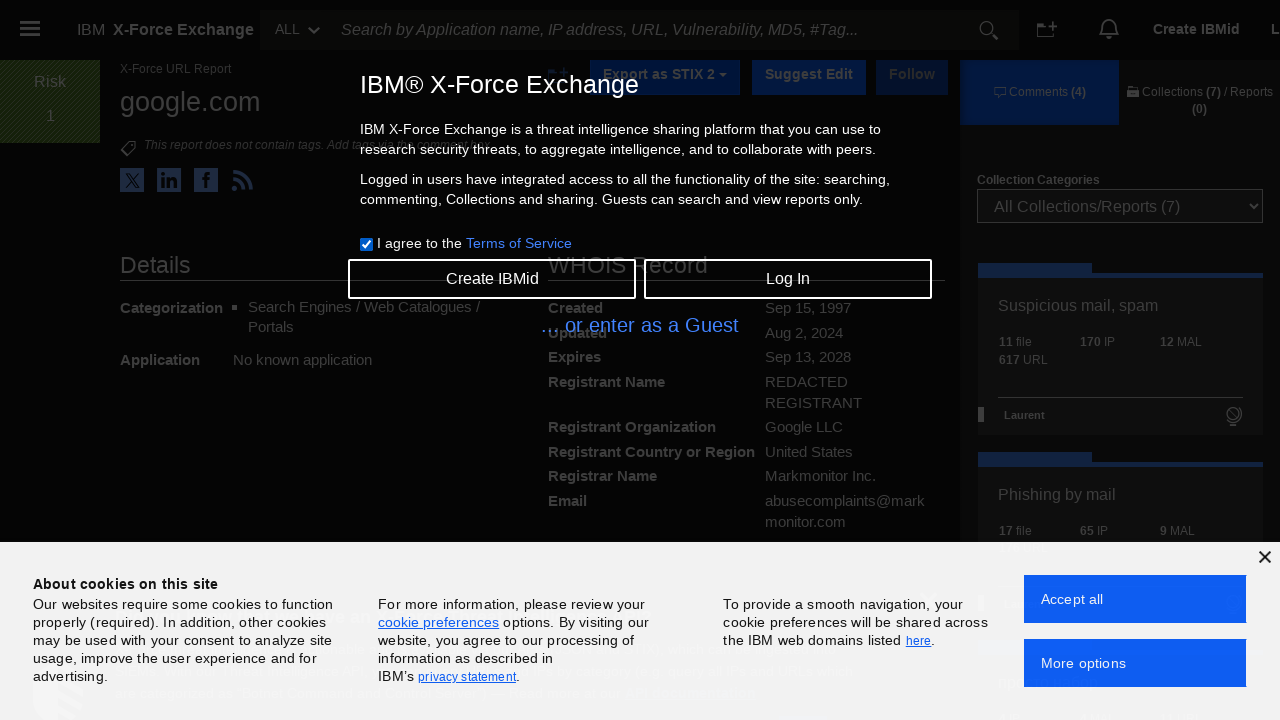

Clicked guest login link at (640, 325) on a[ng-click='guest()']
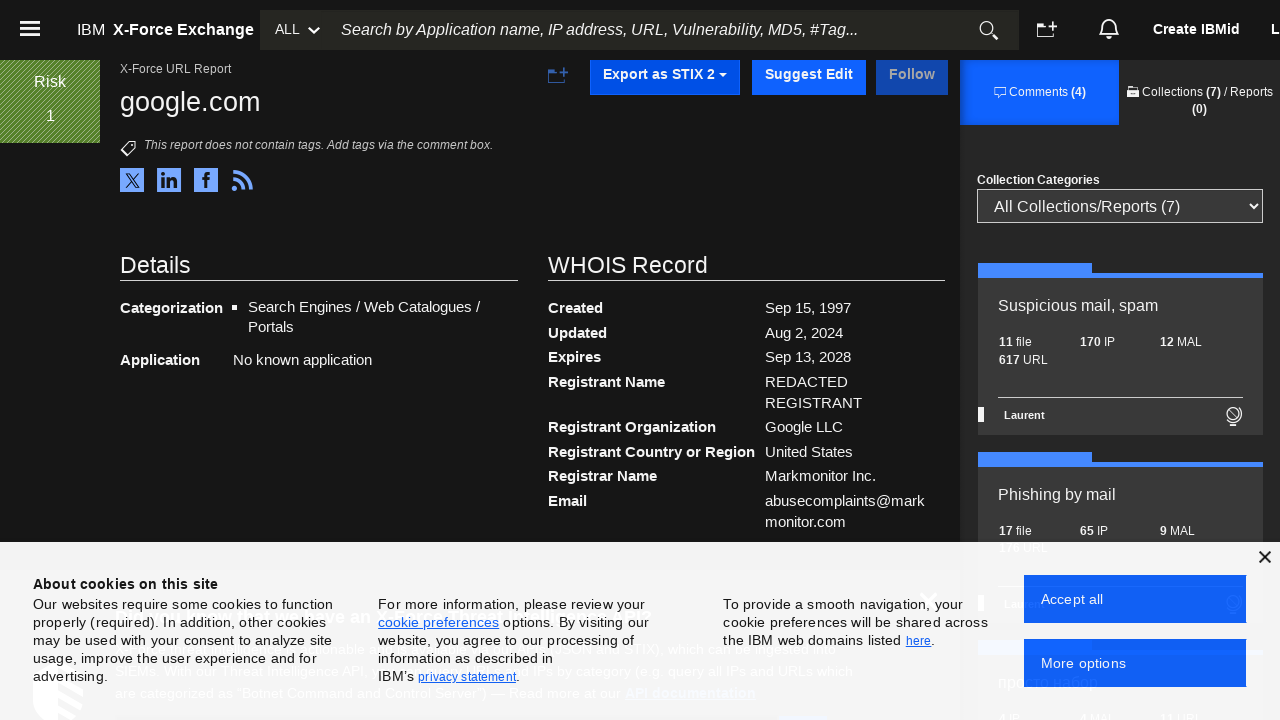

Report section loaded successfully
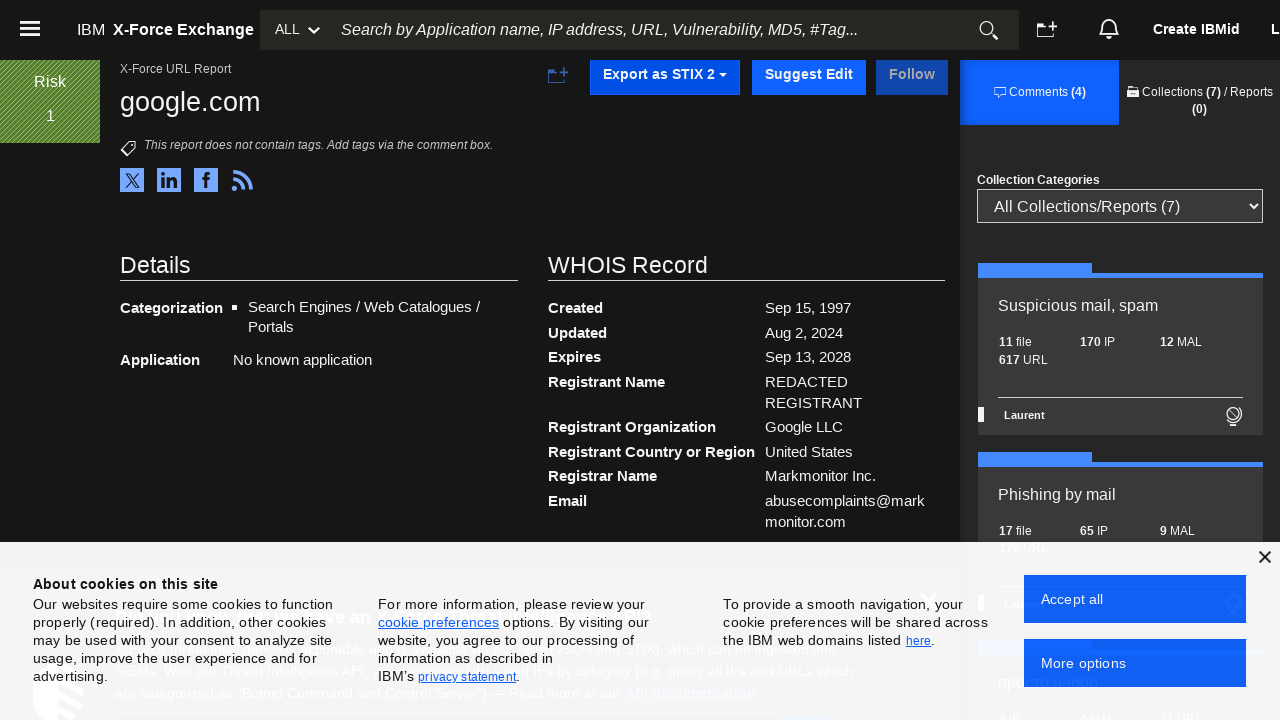

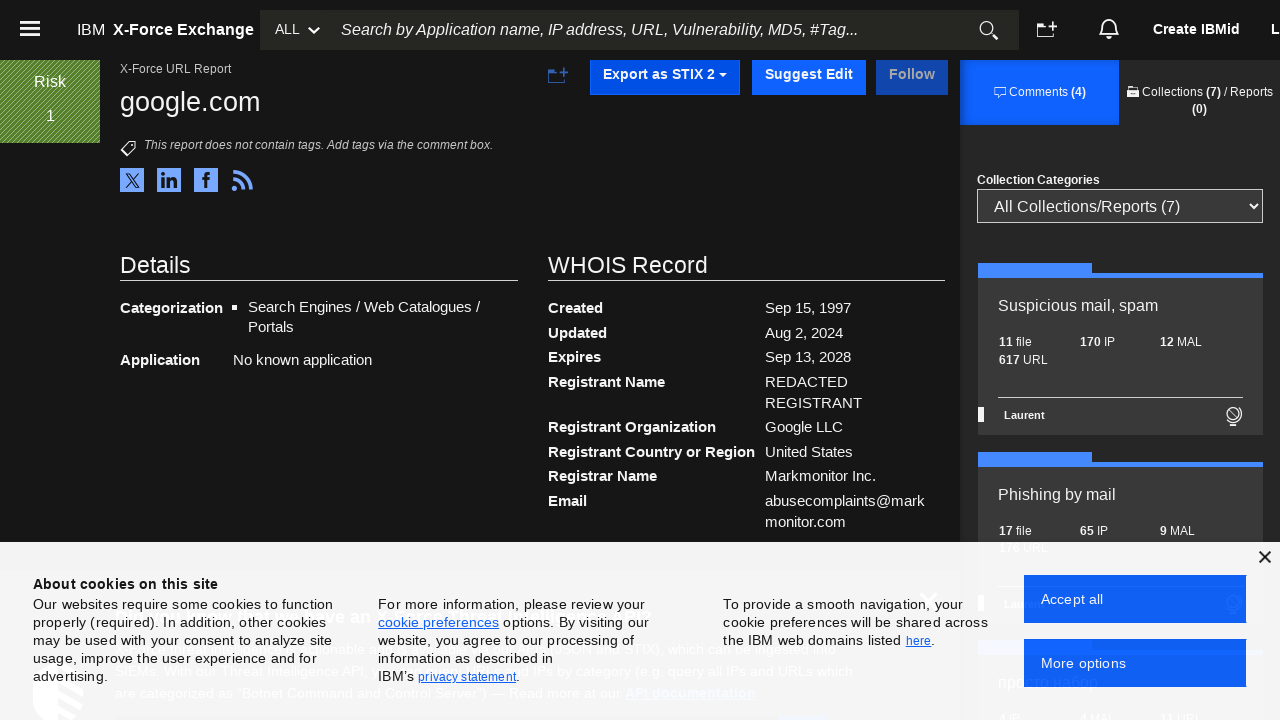